Tests shadow DOM handling by filling a search input and reading text from shadow DOM elements

Starting URL: https://books-pwakit.appspot.com/

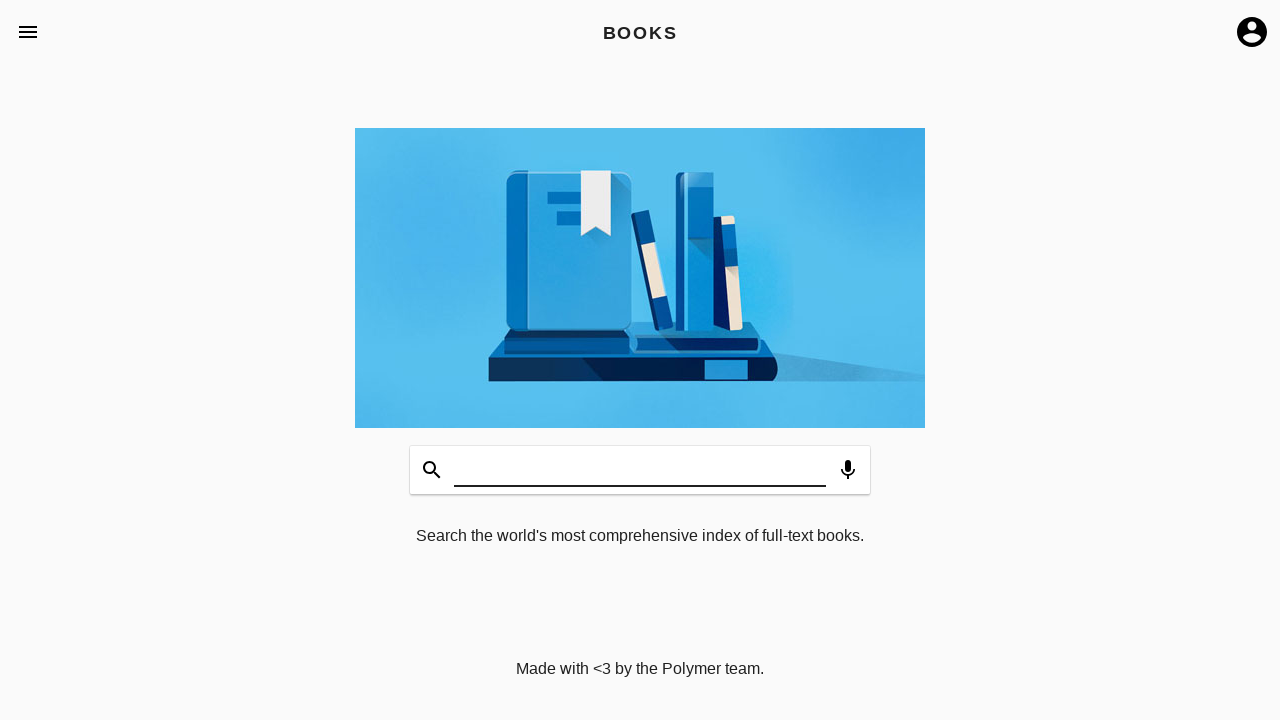

Filled search input in shadow DOM with 'Testing Books' on book-app[apptitle='BOOKS'] #input
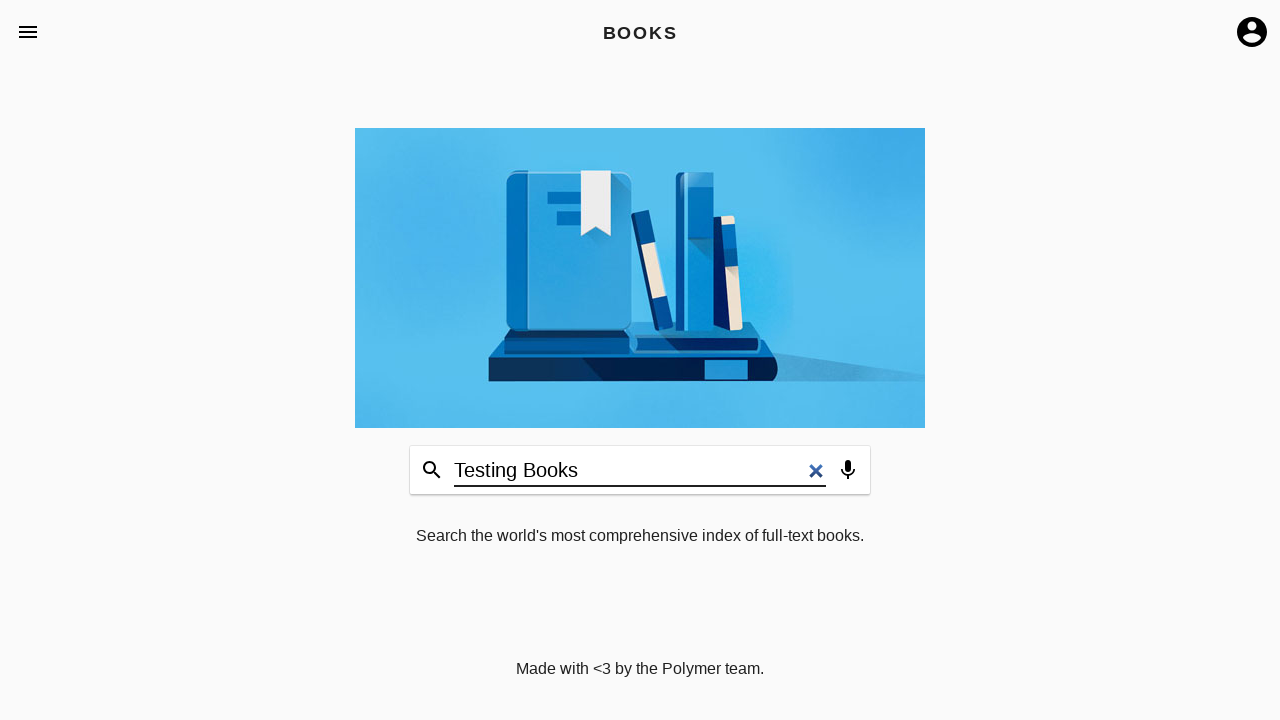

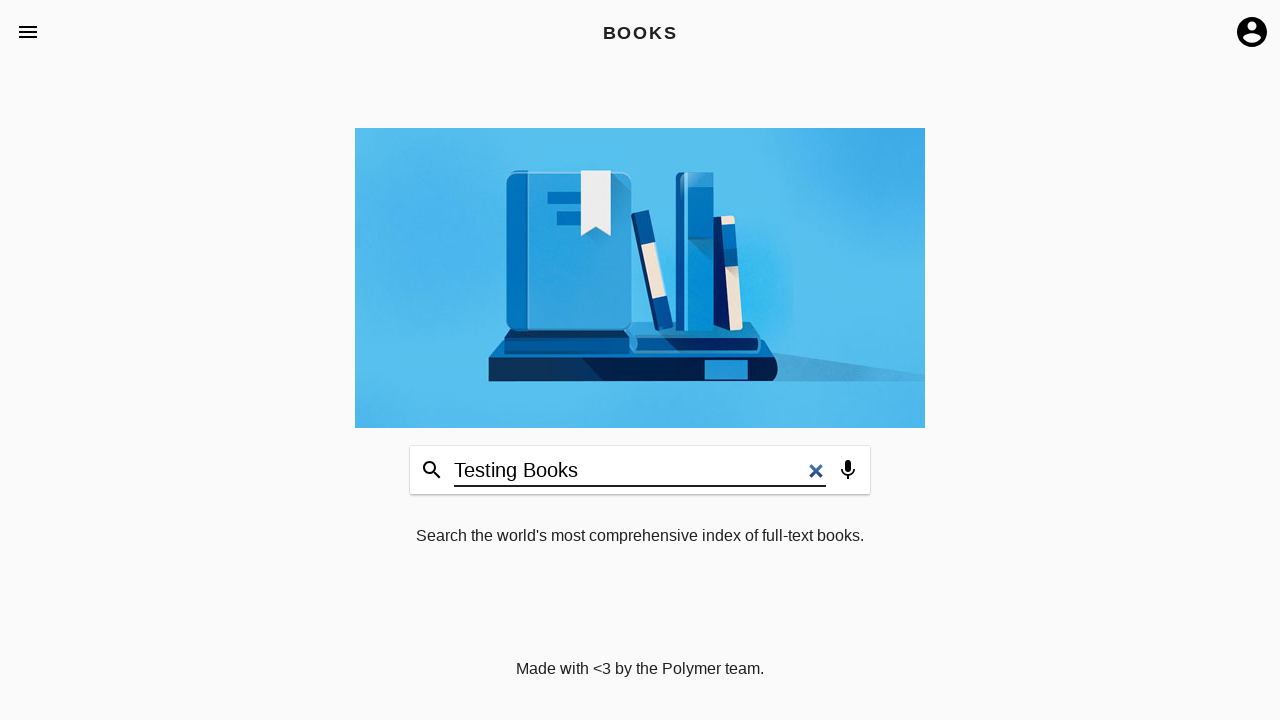